Tests clicking a primary button multiple times and accepting the resulting alert dialogs on the UI Testing Playground class attribute page

Starting URL: http://uitestingplayground.com/classattr/

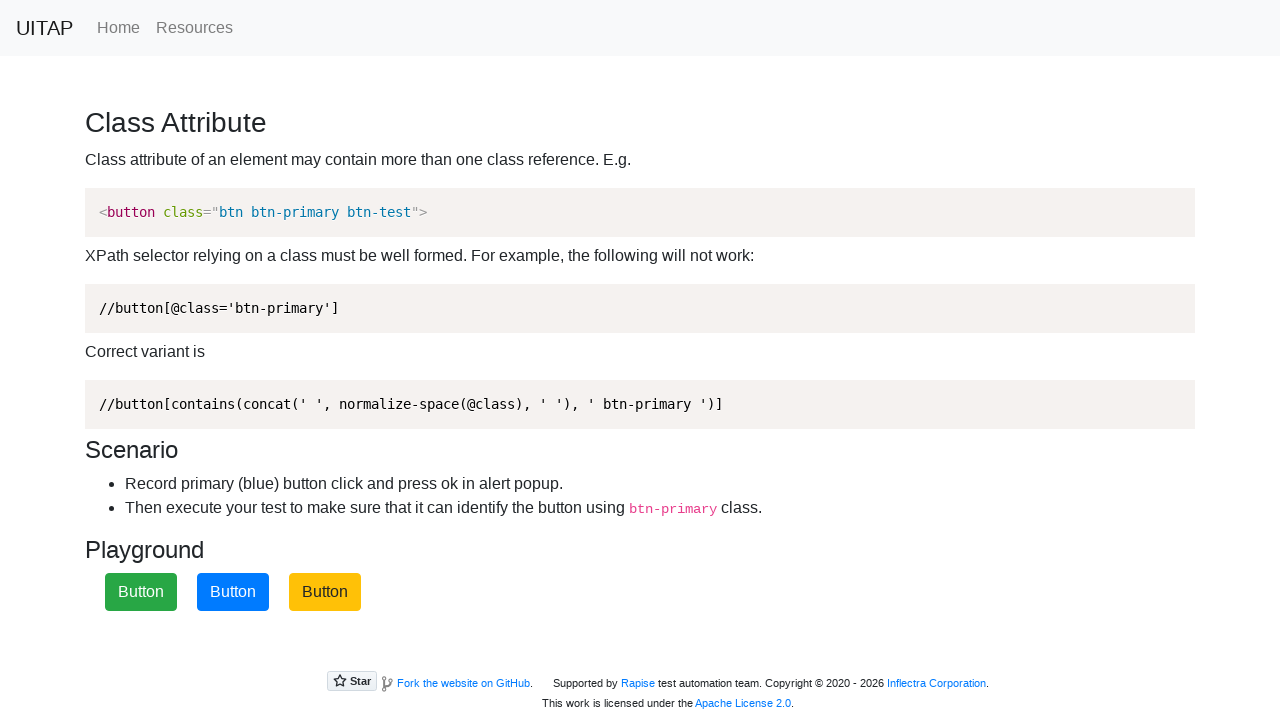

Clicked primary button (iteration 1) at (233, 592) on button.btn-primary
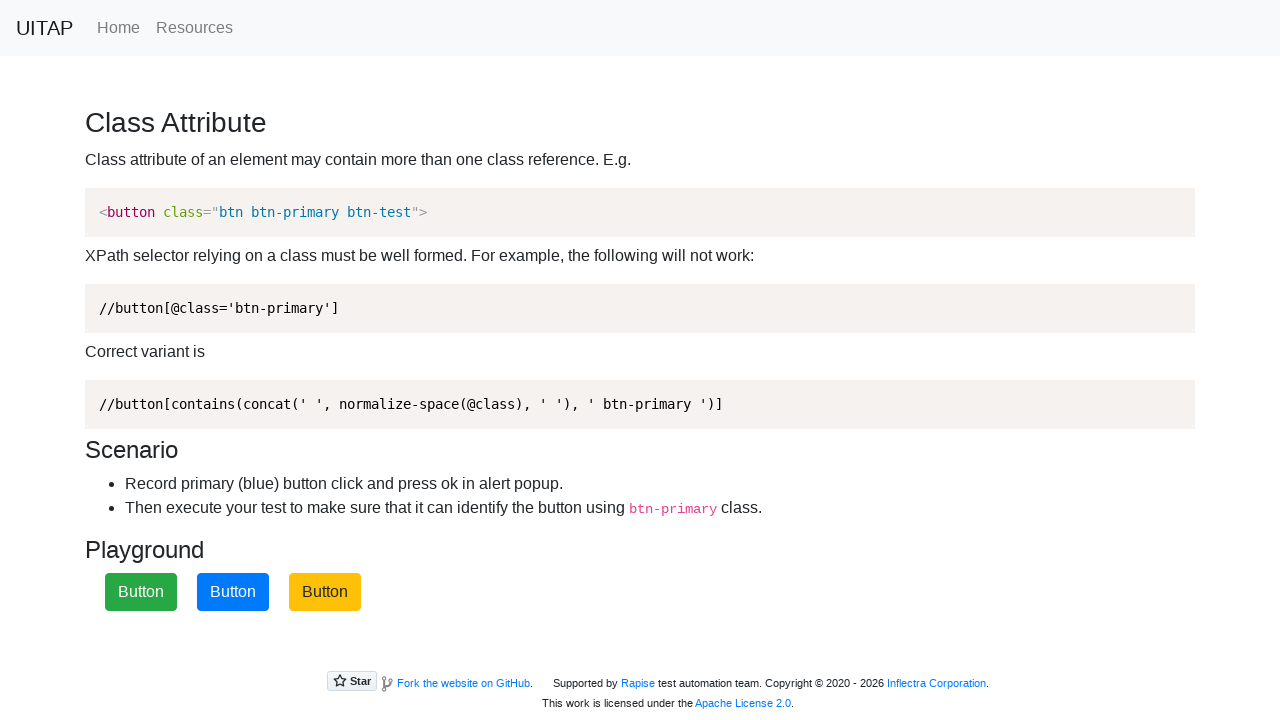

Set up dialog handler to accept alert
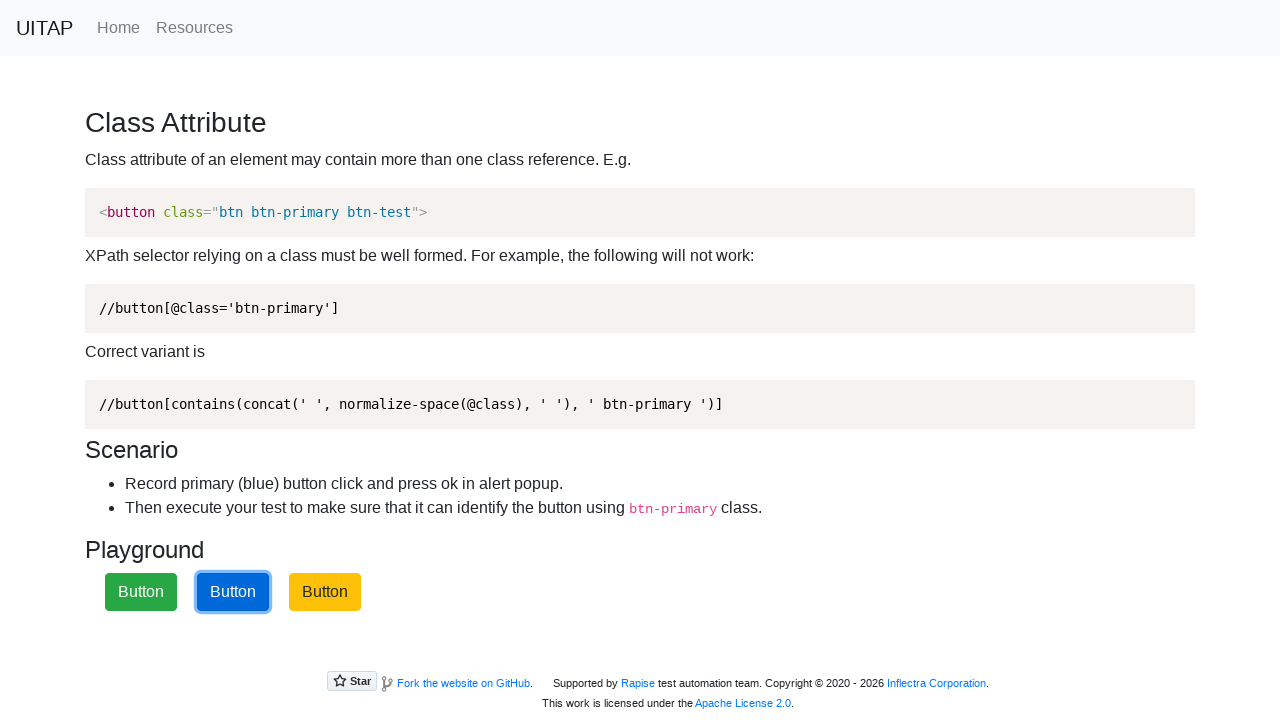

Waited 1000ms after accepting alert (iteration 1)
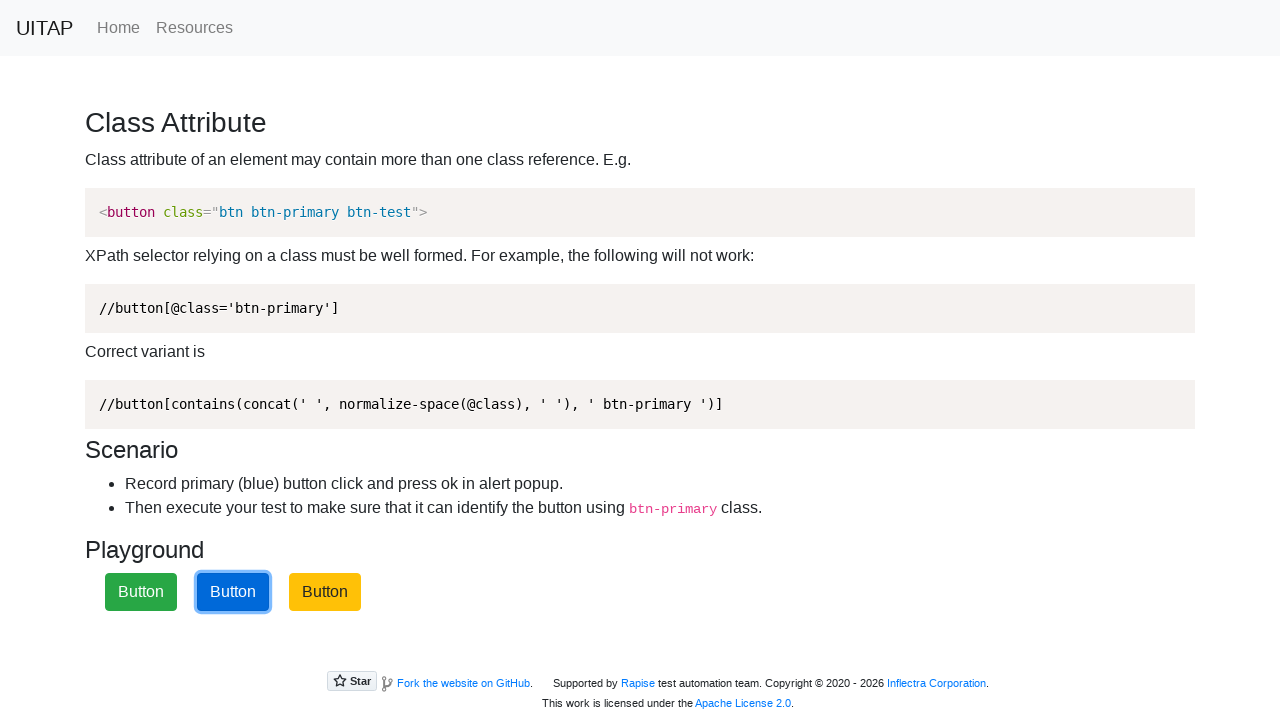

Clicked primary button (iteration 2) at (233, 592) on button.btn-primary
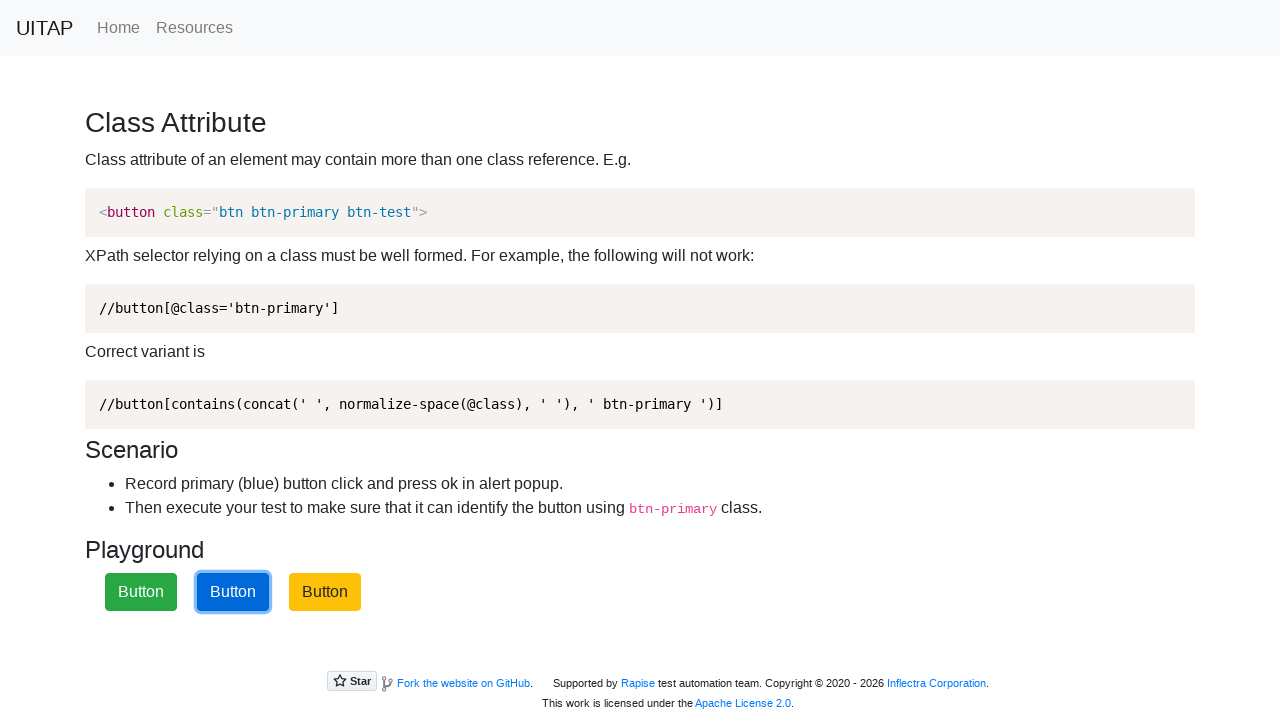

Waited 1000ms after accepting alert (iteration 2)
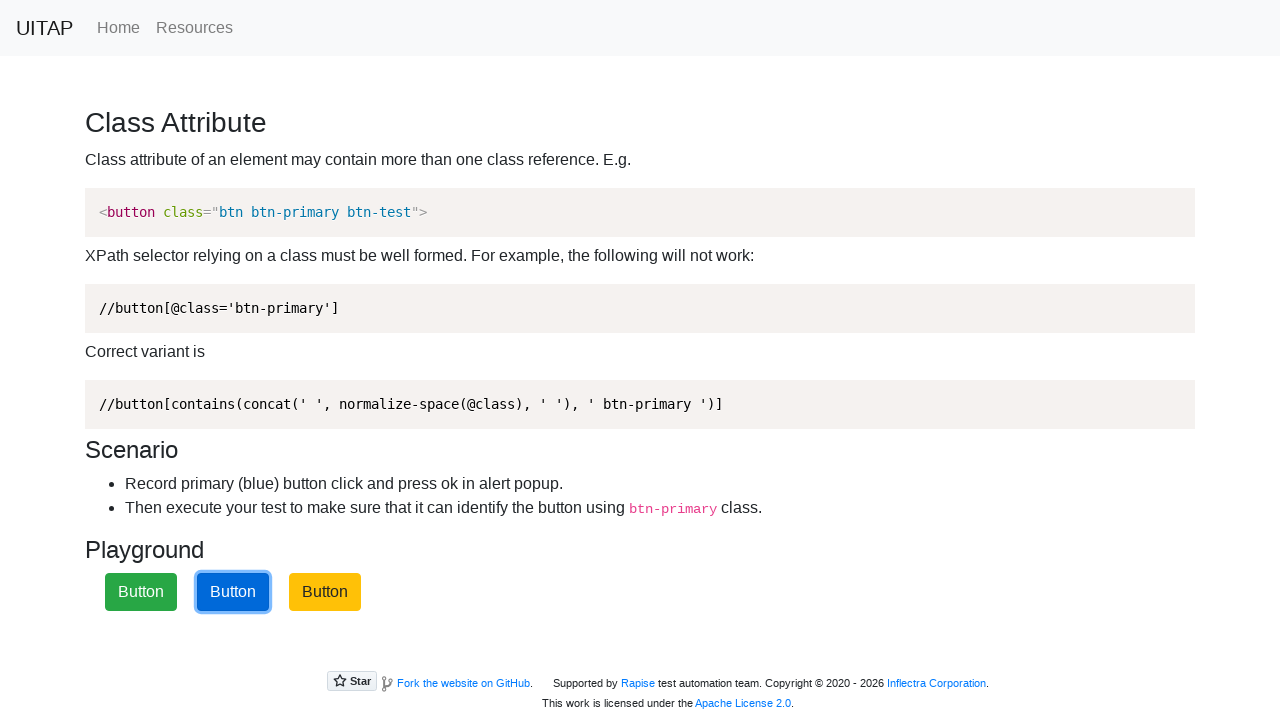

Clicked primary button (iteration 3) at (233, 592) on button.btn-primary
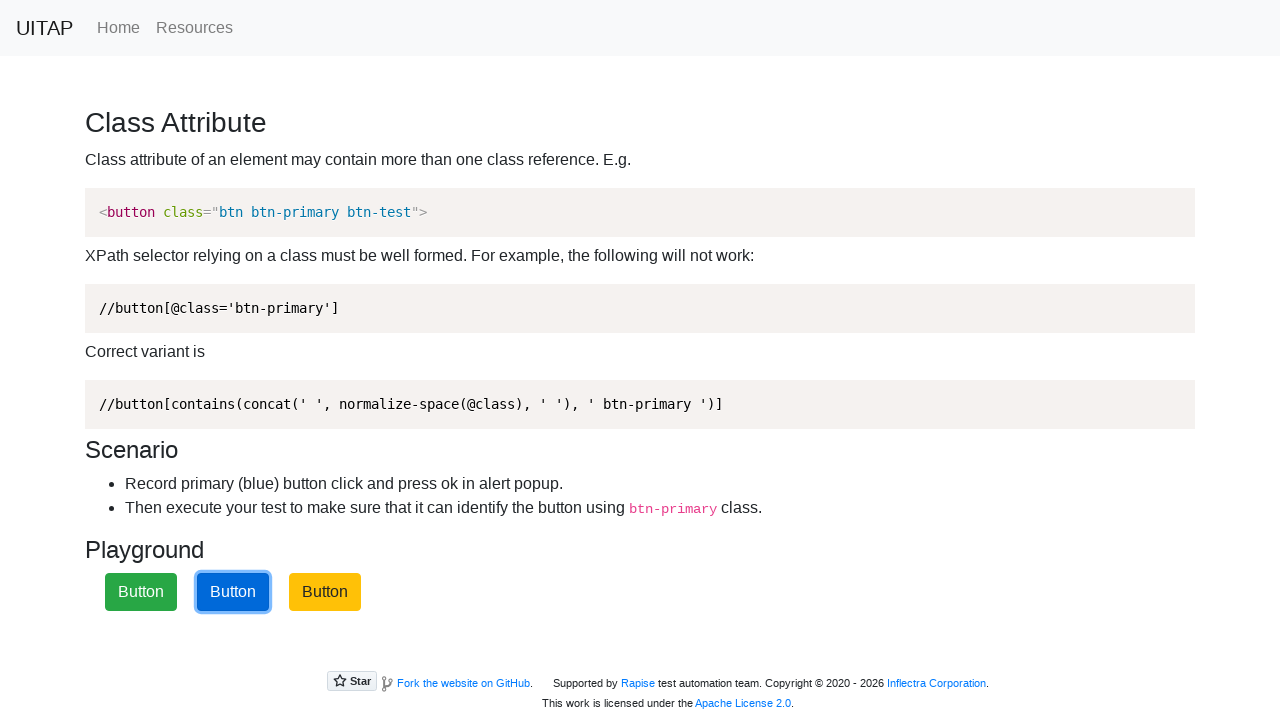

Waited 1000ms after accepting alert (iteration 3)
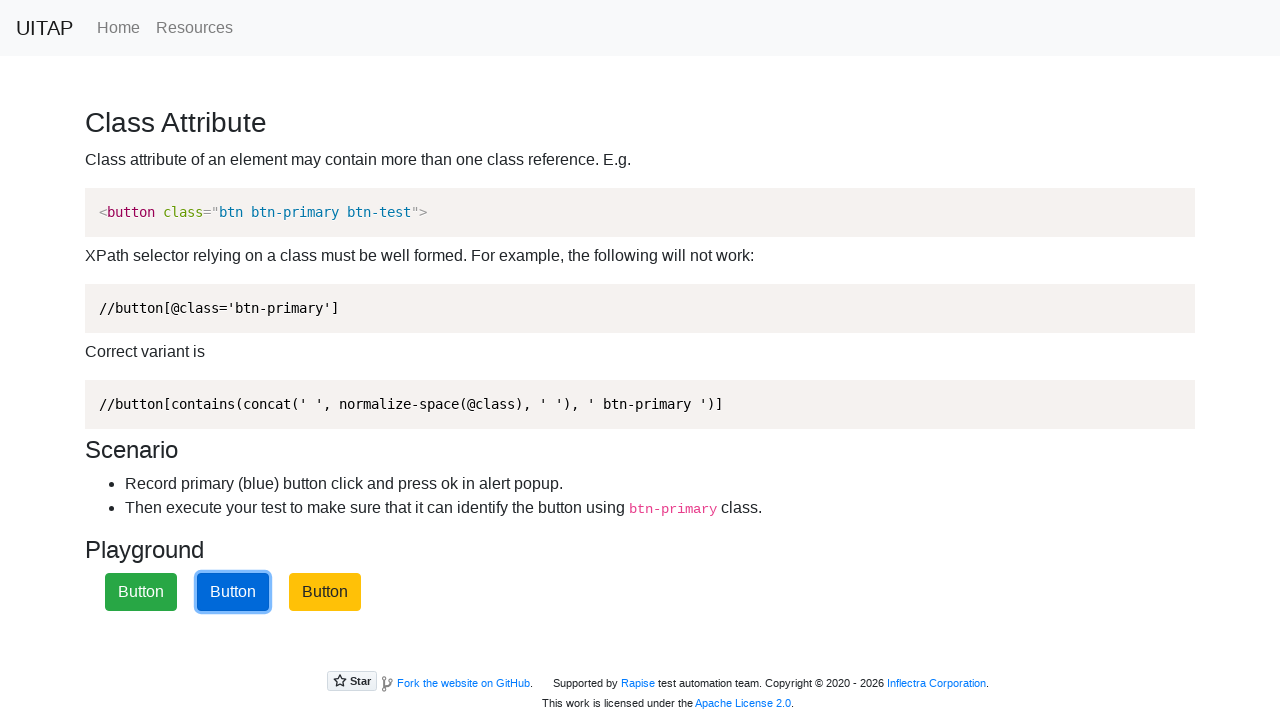

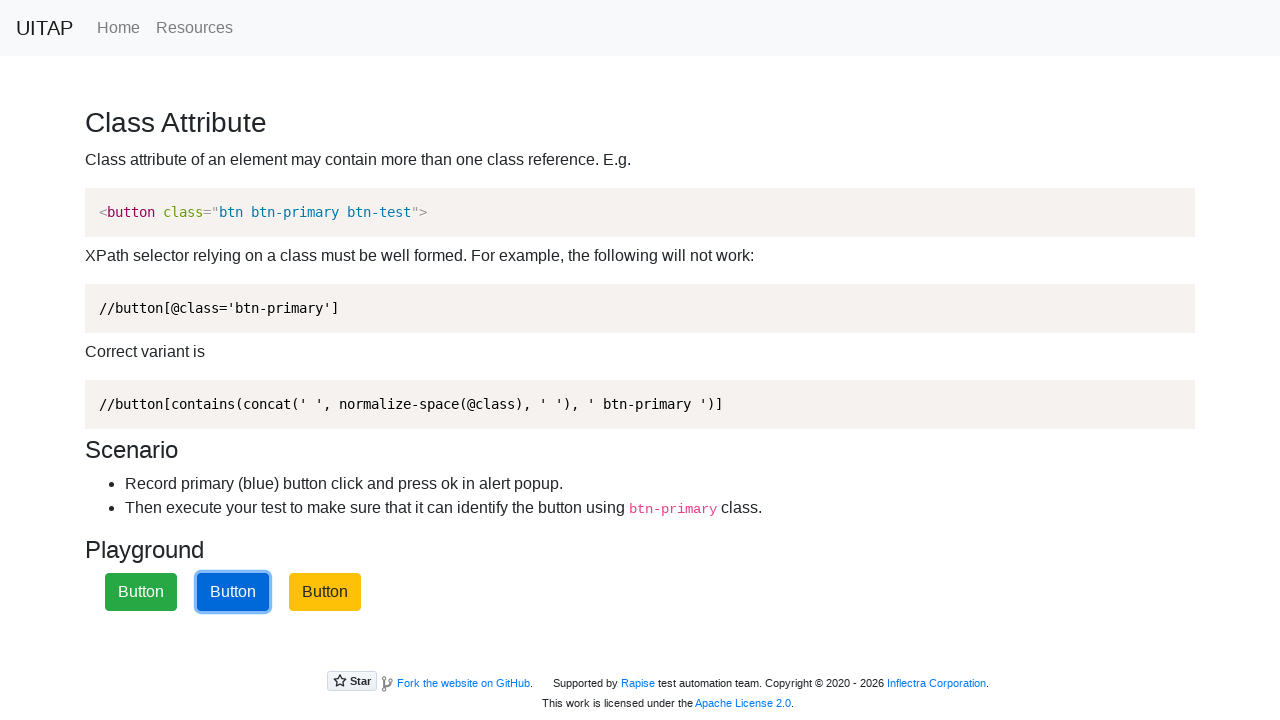